Tests that the small modal dialog closes properly when clicking the close button

Starting URL: https://demoqa.com/modal-dialogs

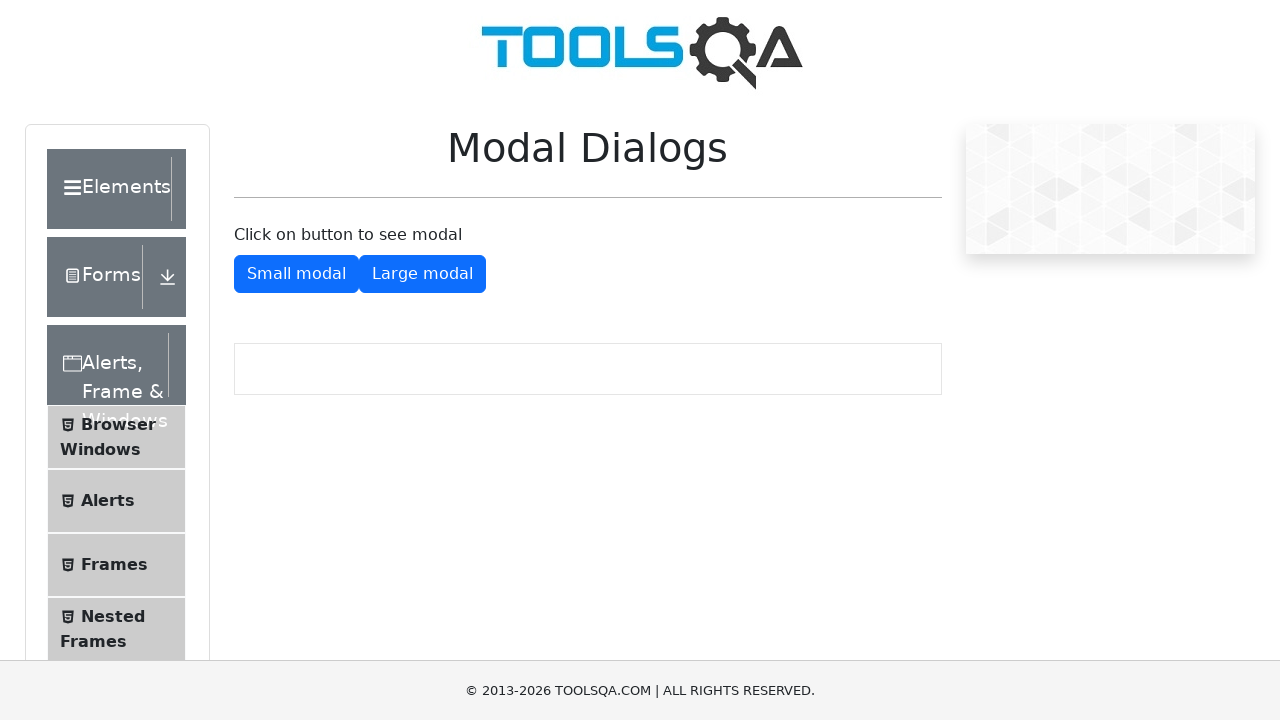

Waited for Small Modal button to be present
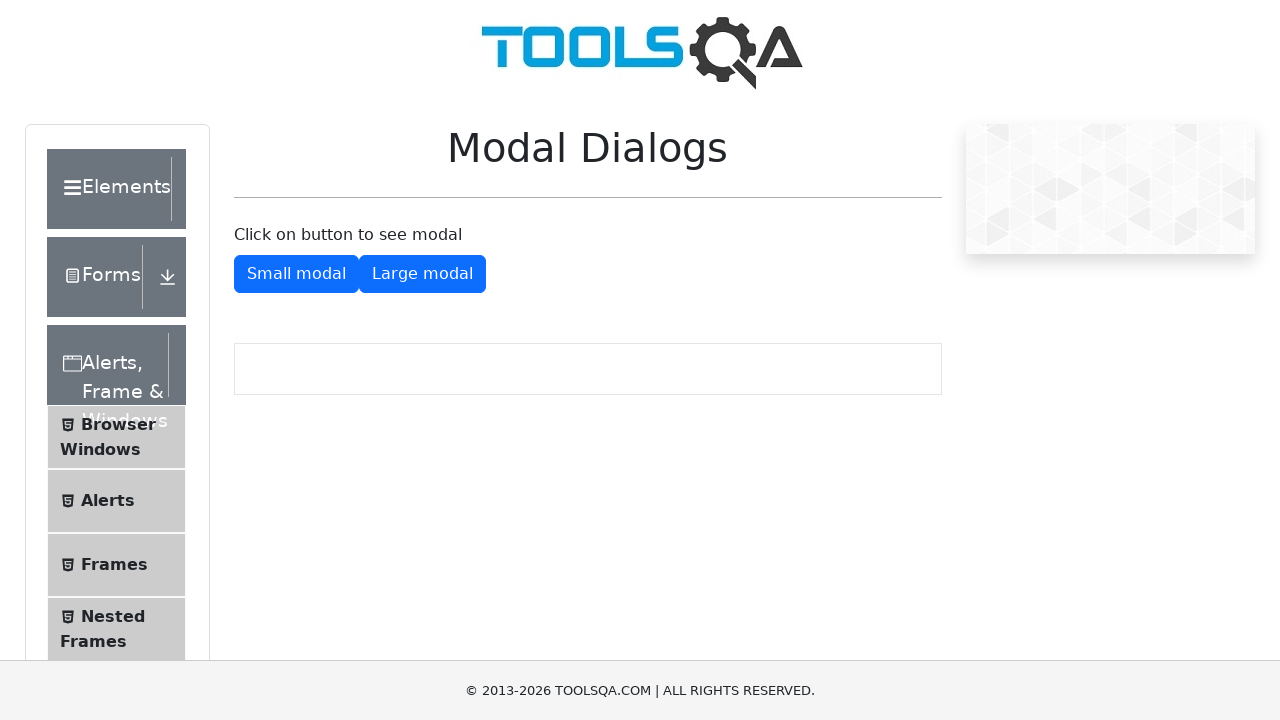

Clicked Small Modal button at (296, 274) on #showSmallModal
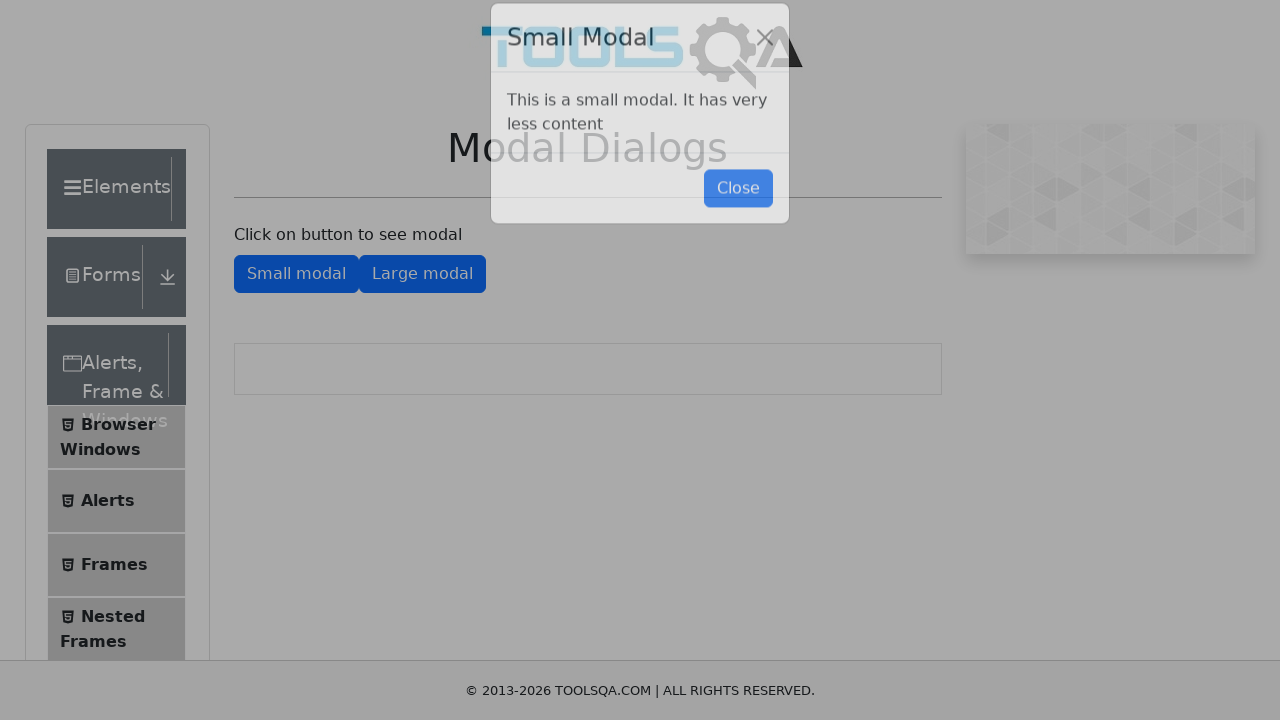

Small modal dialog appeared
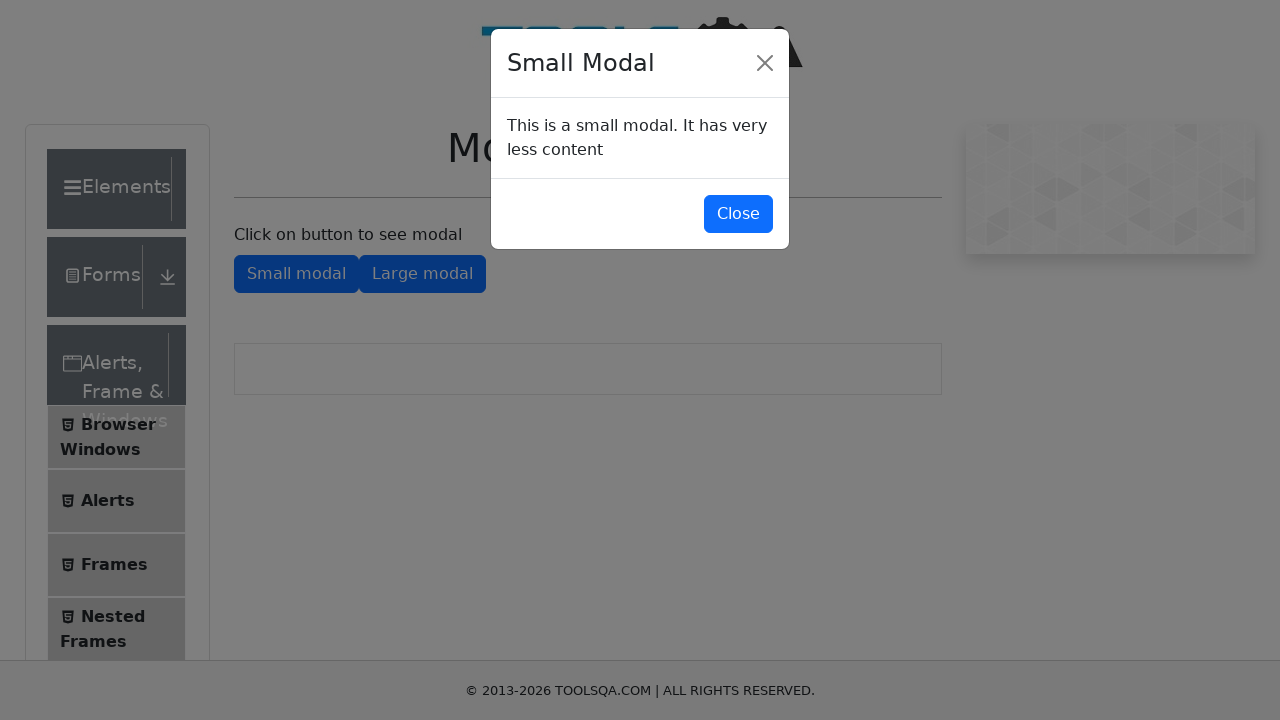

Clicked close button on small modal at (738, 214) on #closeSmallModal
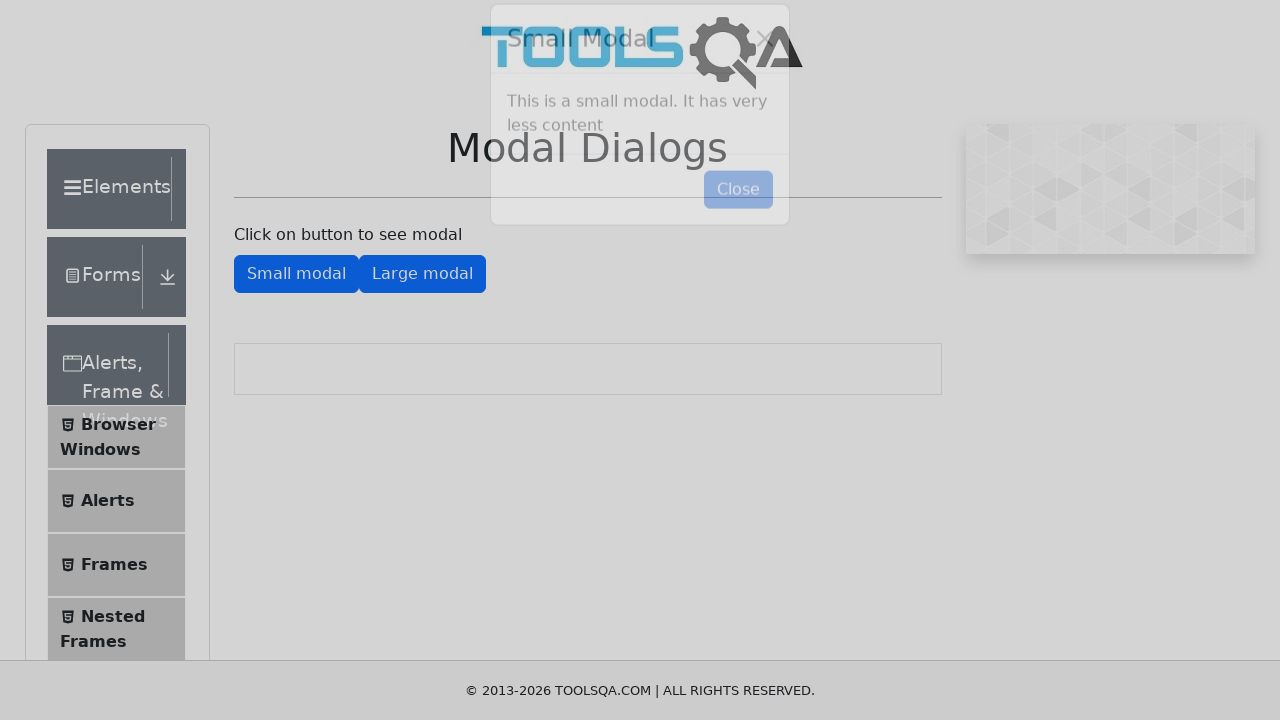

Waited for close button to be hidden
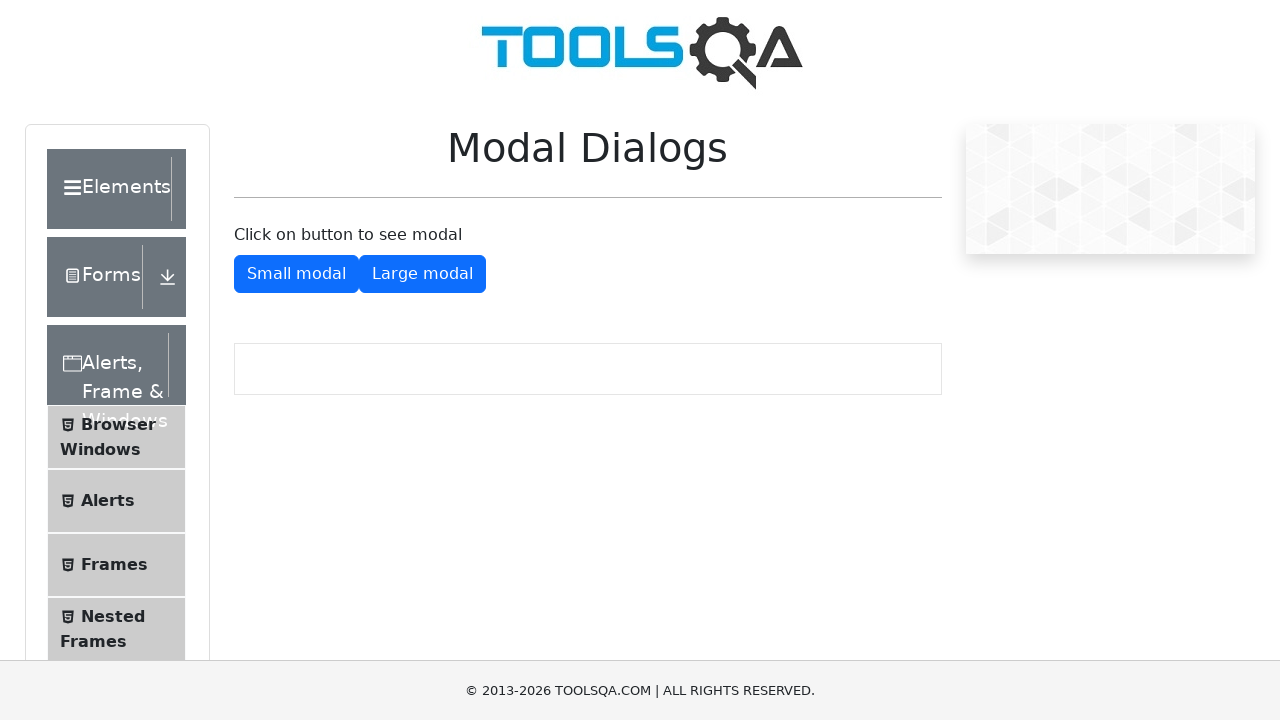

Asserted that close button is not visible - modal successfully closed
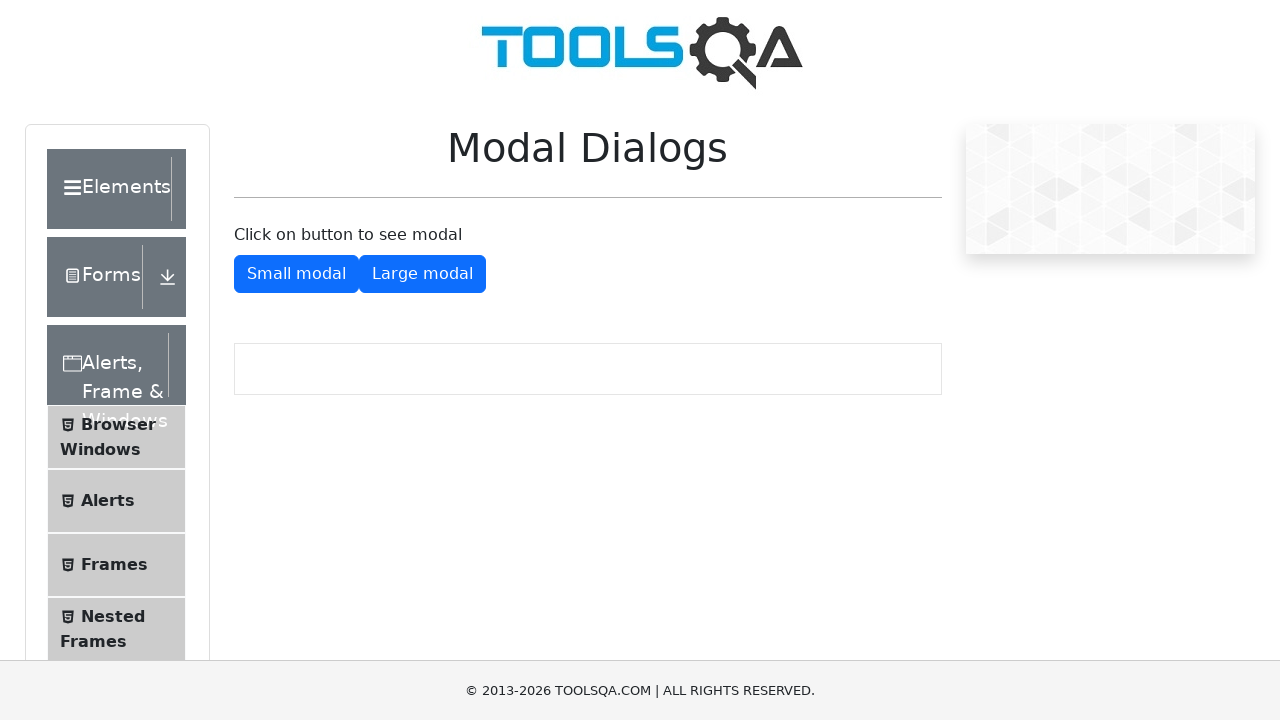

Clicked Small Modal button again to reopen modal at (296, 274) on #showSmallModal
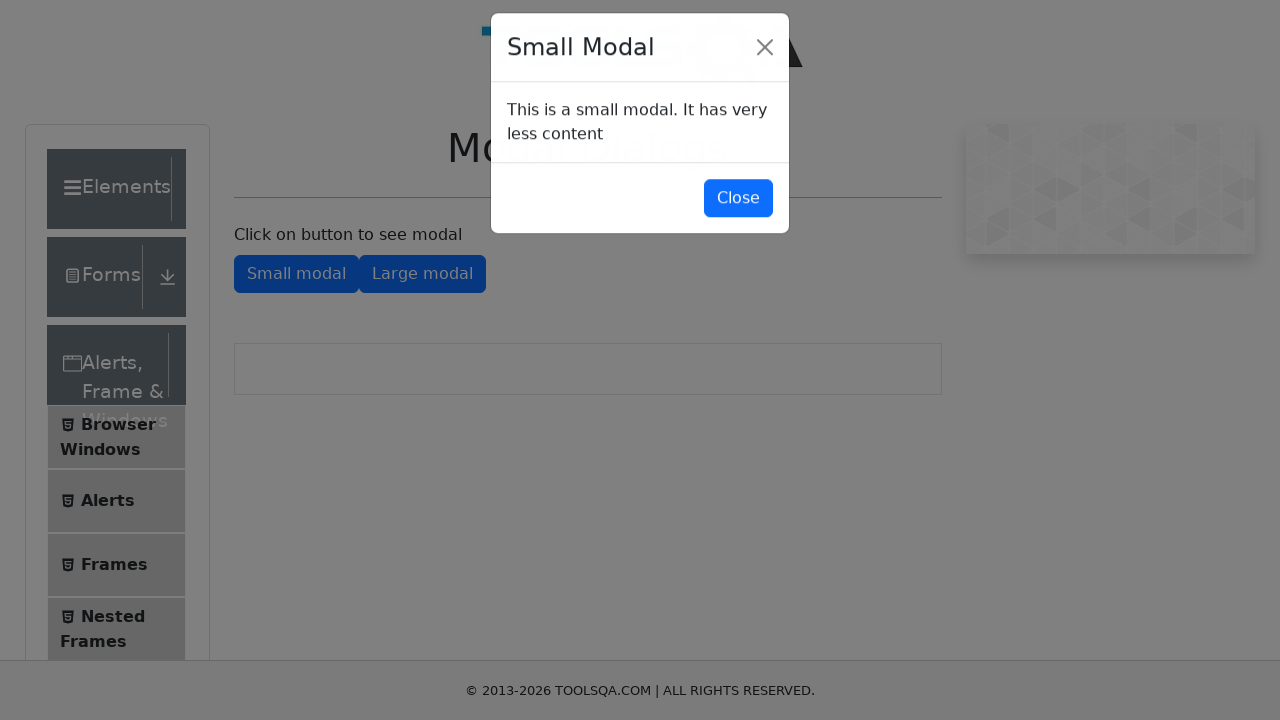

Waited for small modal to appear again
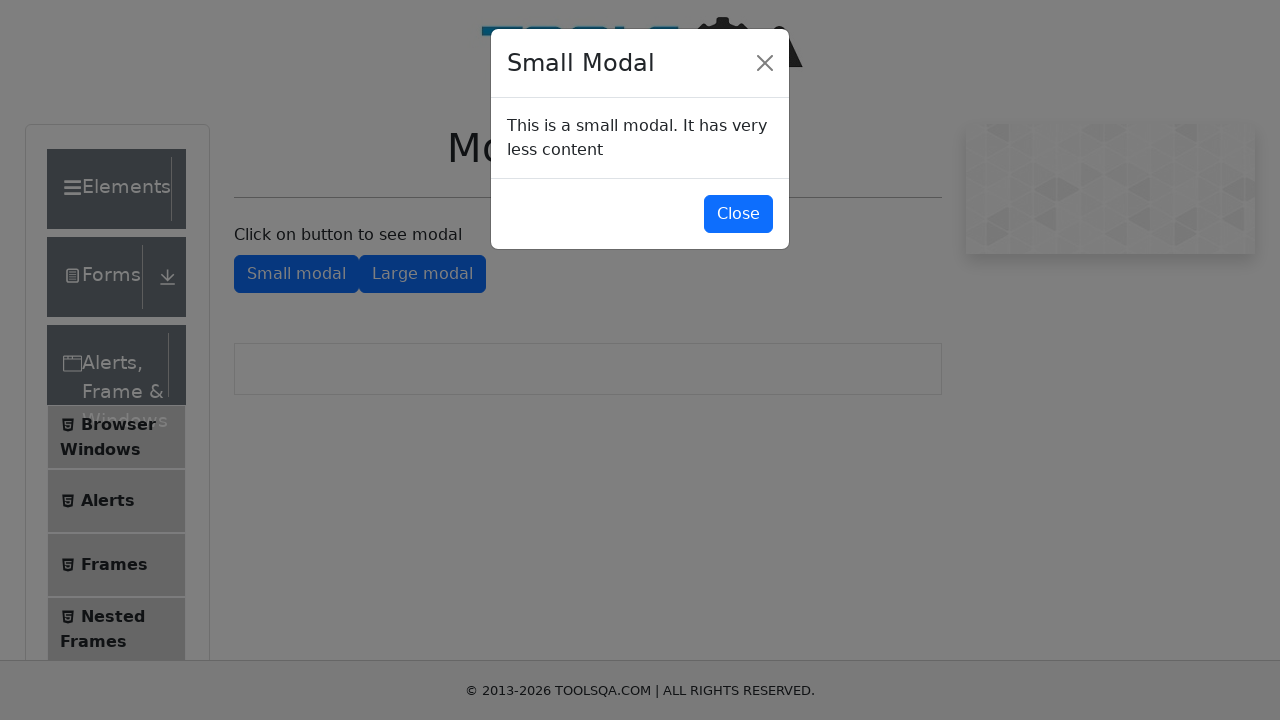

Clicked close button on small modal again at (738, 214) on #closeSmallModal
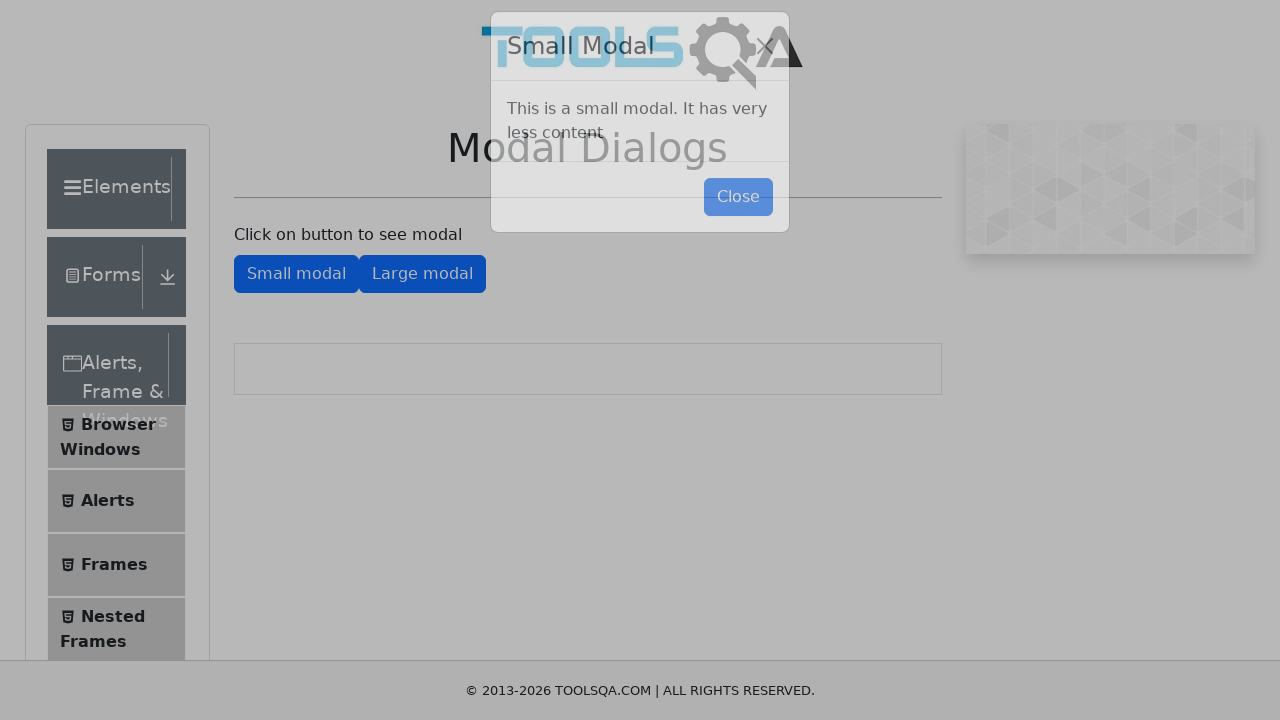

Waited for close button to be hidden again
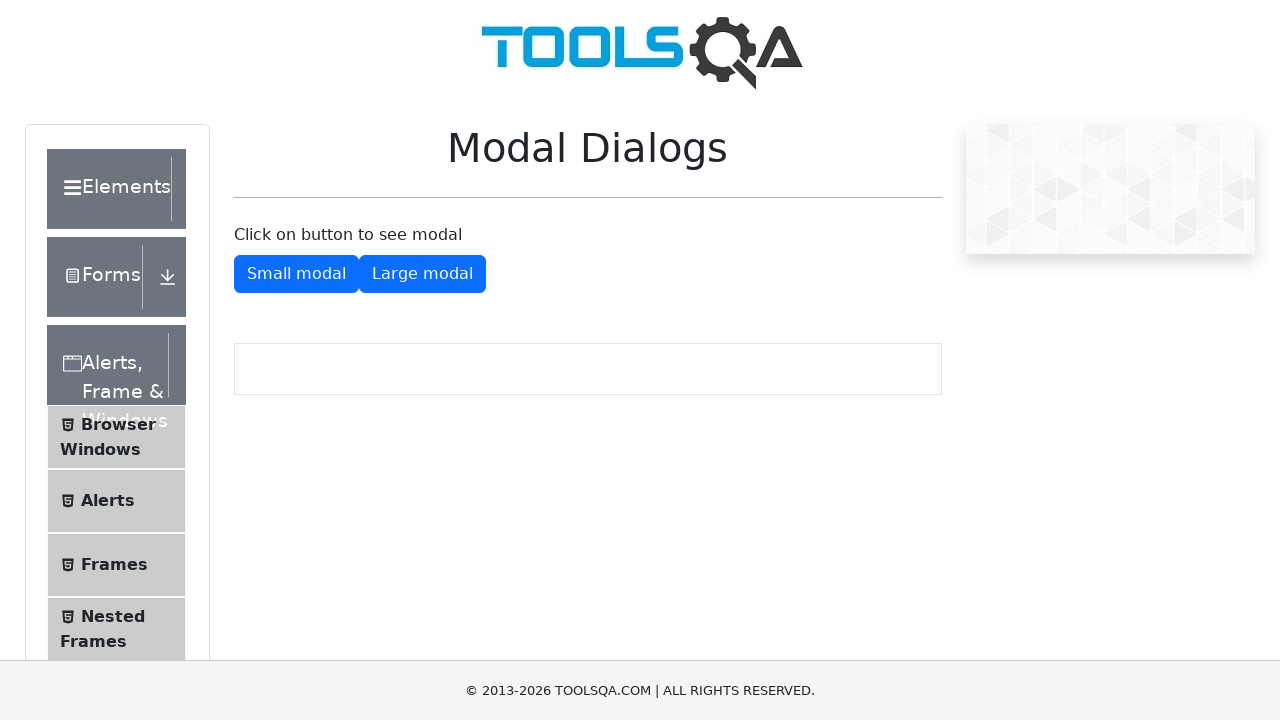

Asserted that close button is not visible - modal successfully closed on second attempt
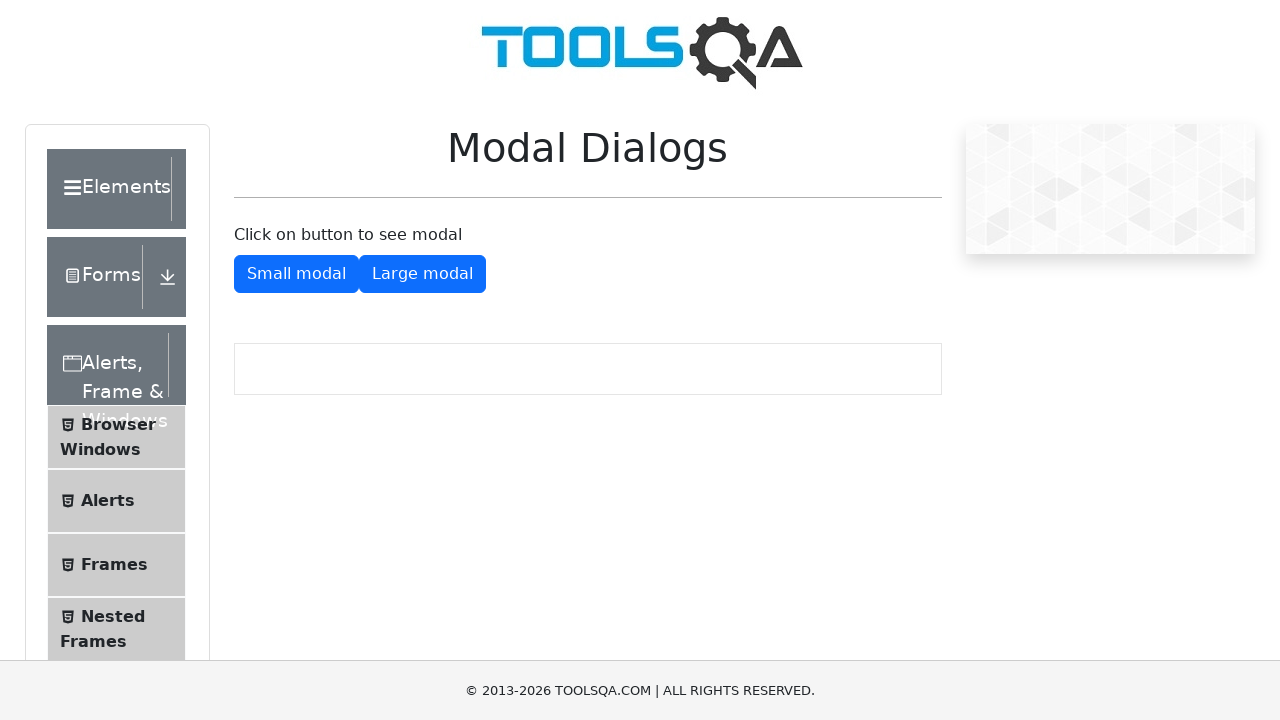

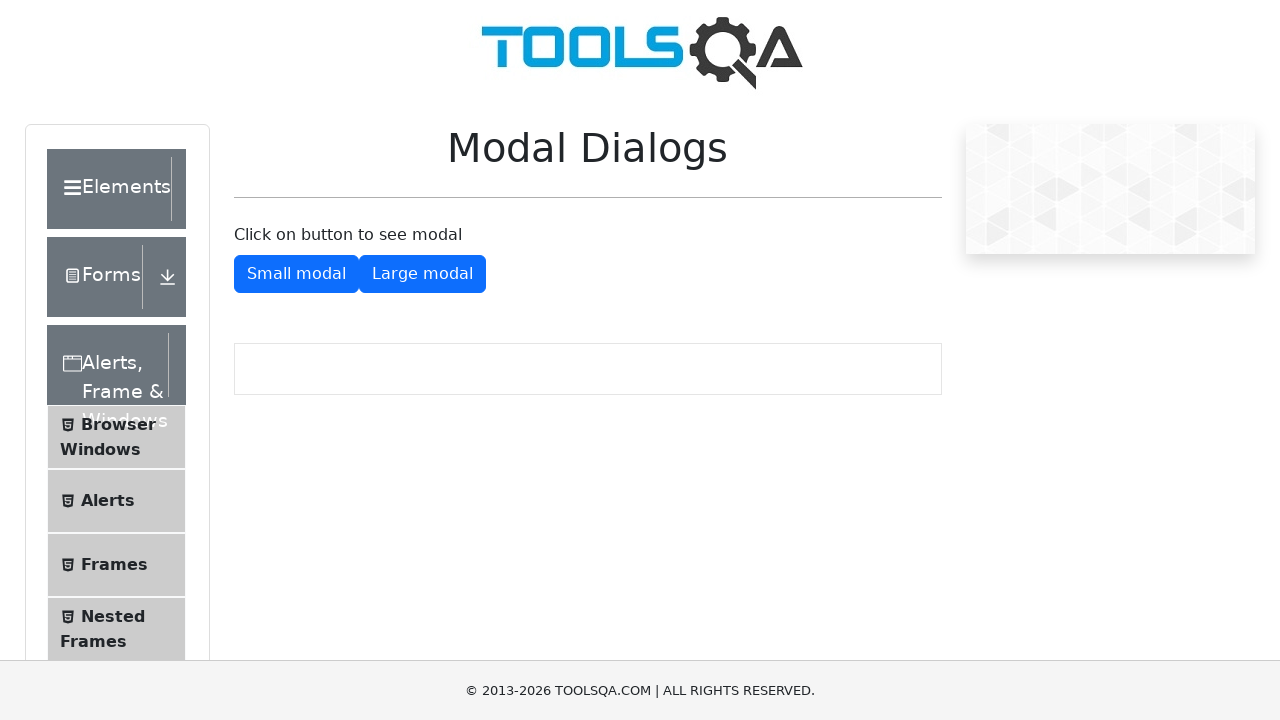